Solves a mathematical challenge by extracting a value from an element attribute, calculating a result, and submitting a form with checkbox and radio button selections

Starting URL: https://suninjuly.github.io/get_attribute.html

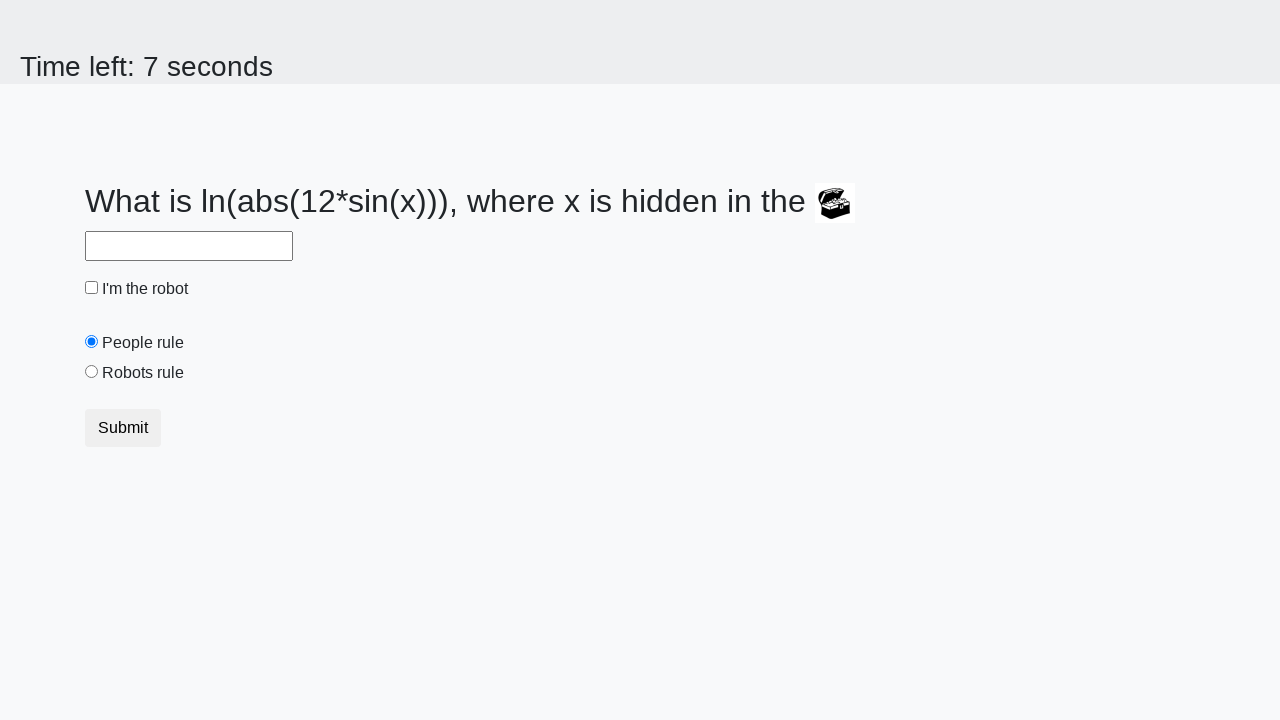

Located treasure element
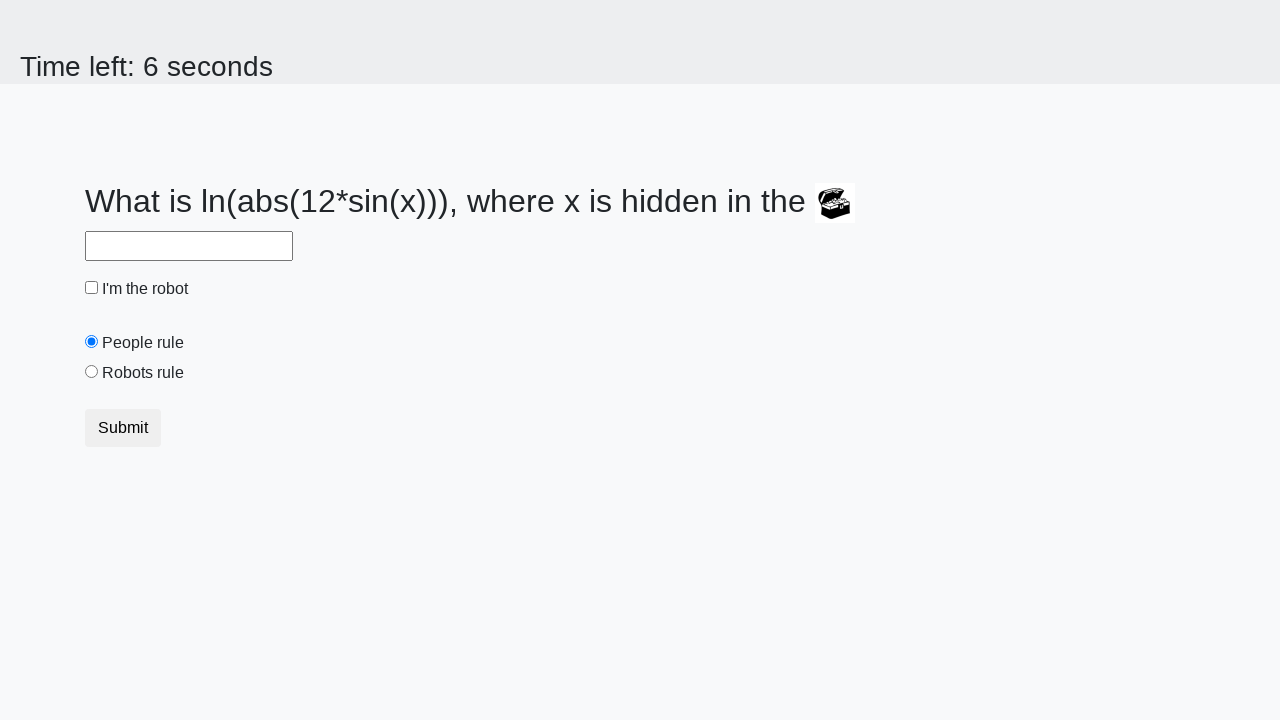

Extracted valuex attribute from treasure element: 510
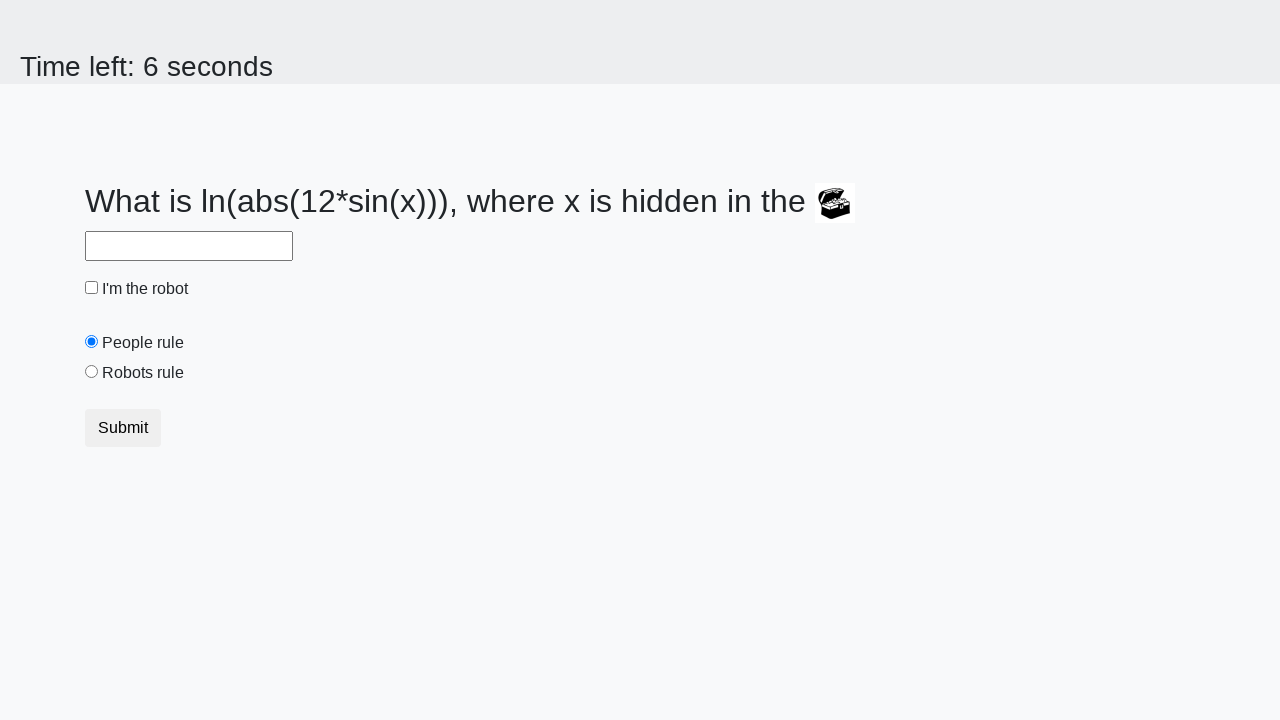

Calculated mathematical result: 2.349461046277971
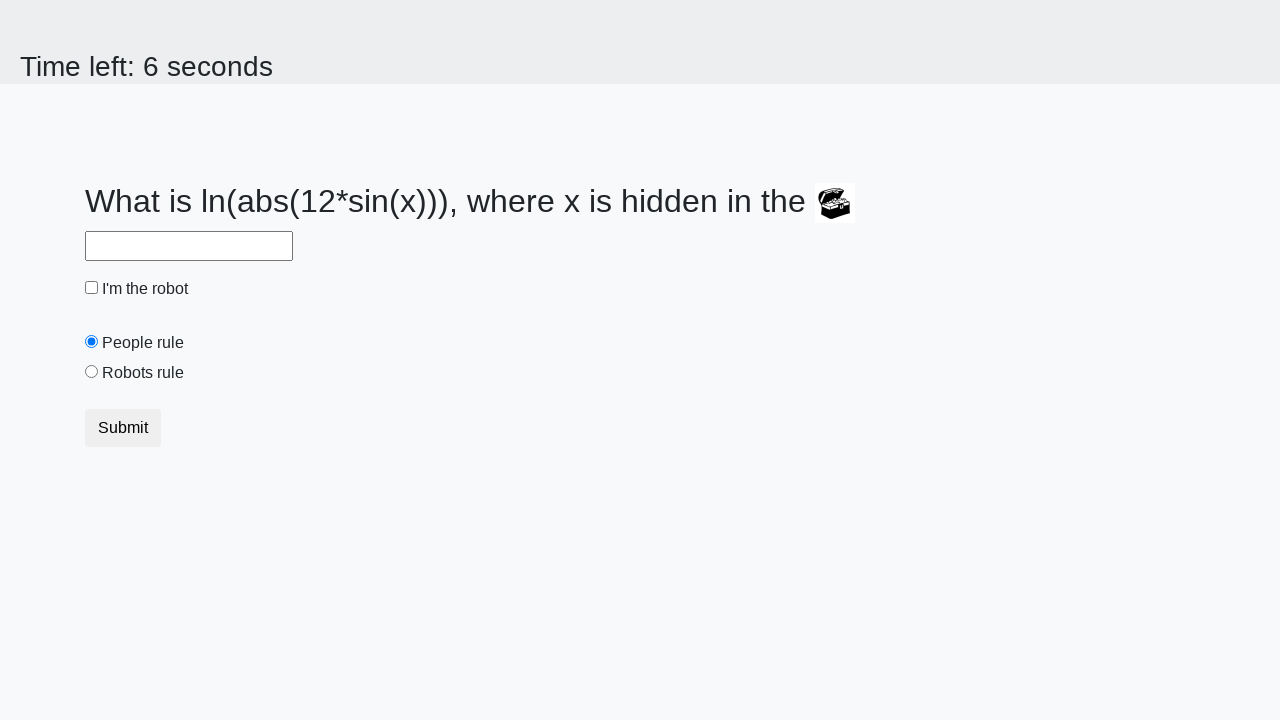

Filled answer field with calculated value on #answer
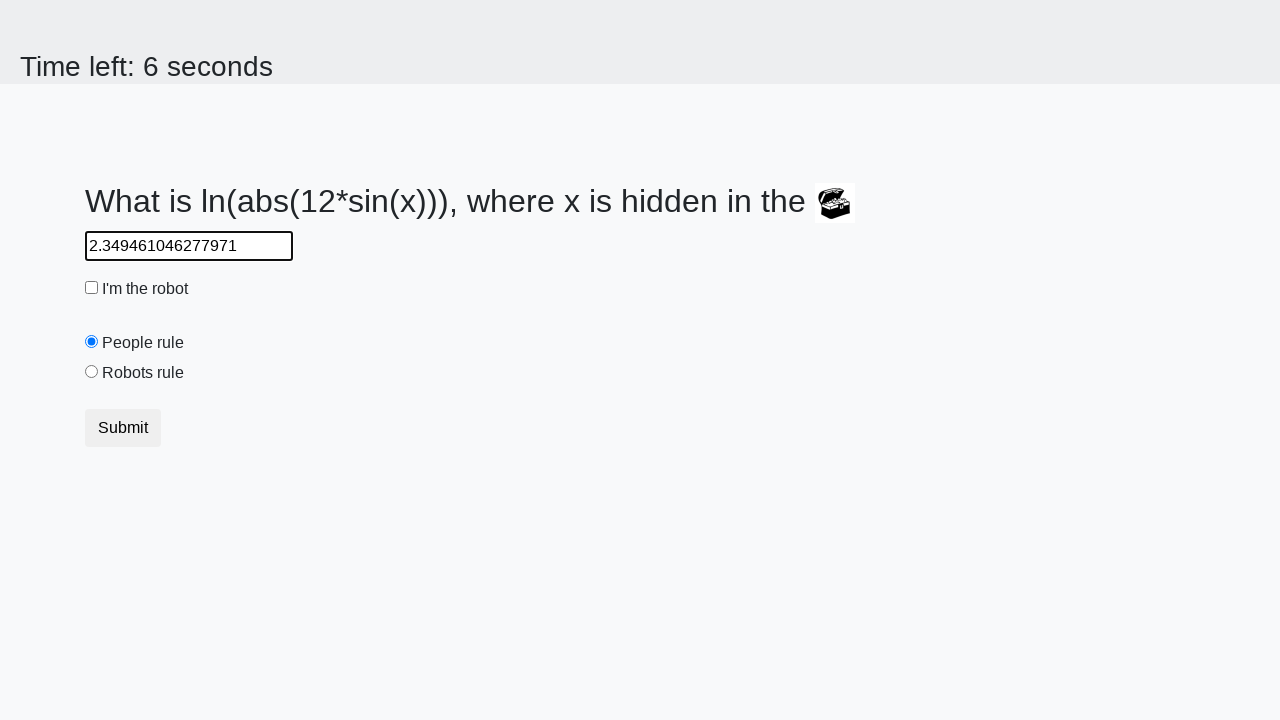

Checked 'I'm the robot' checkbox at (92, 288) on #robotCheckbox
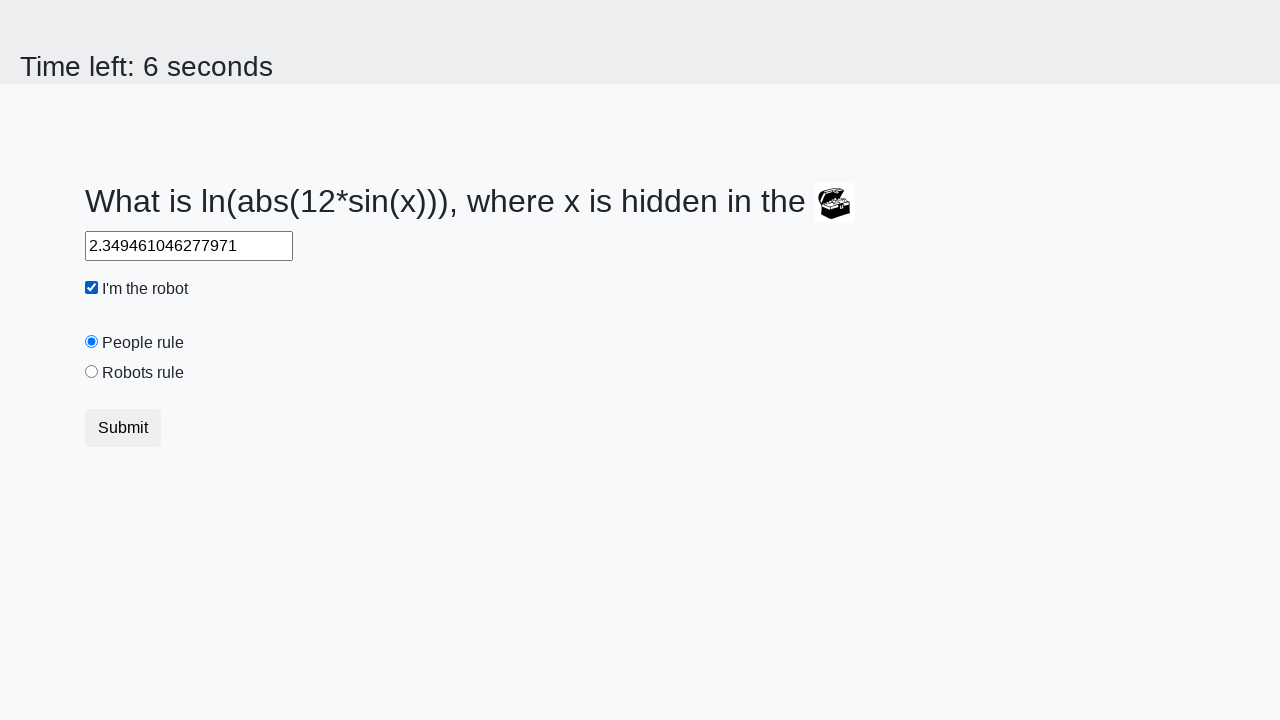

Selected 'Robots rule!' radio button at (92, 372) on #robotsRule
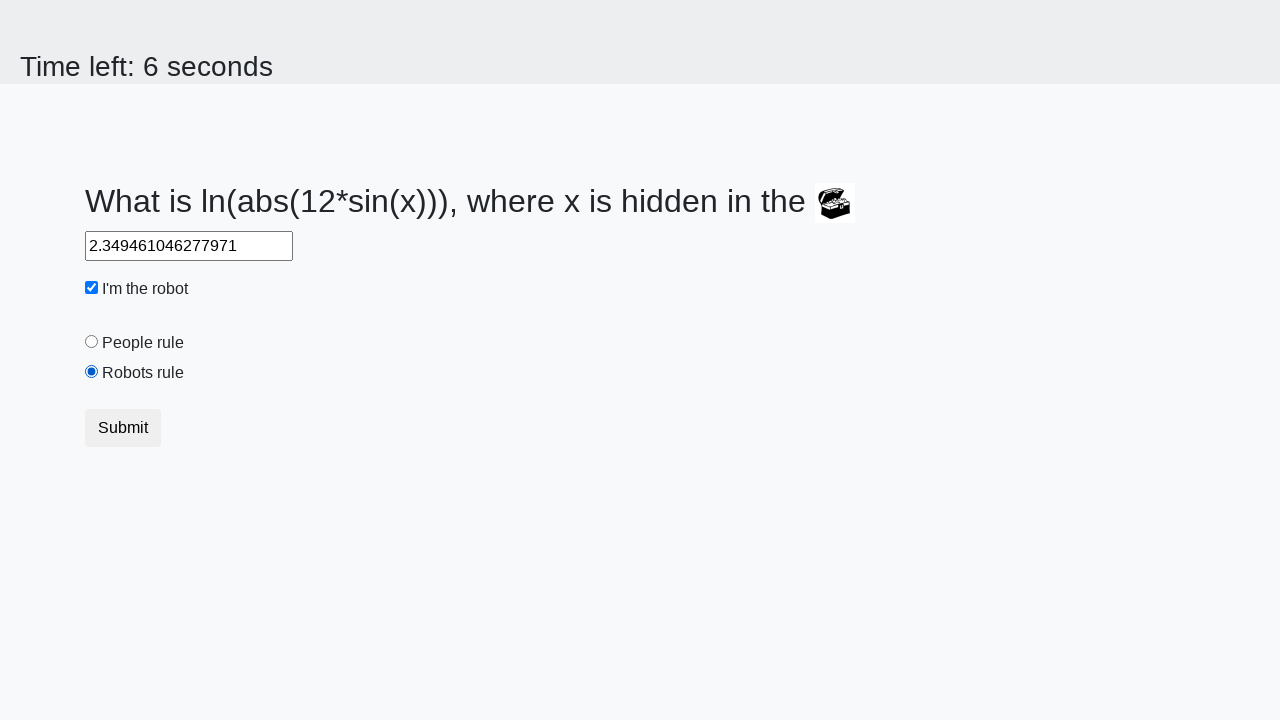

Clicked Submit button at (123, 428) on button.btn
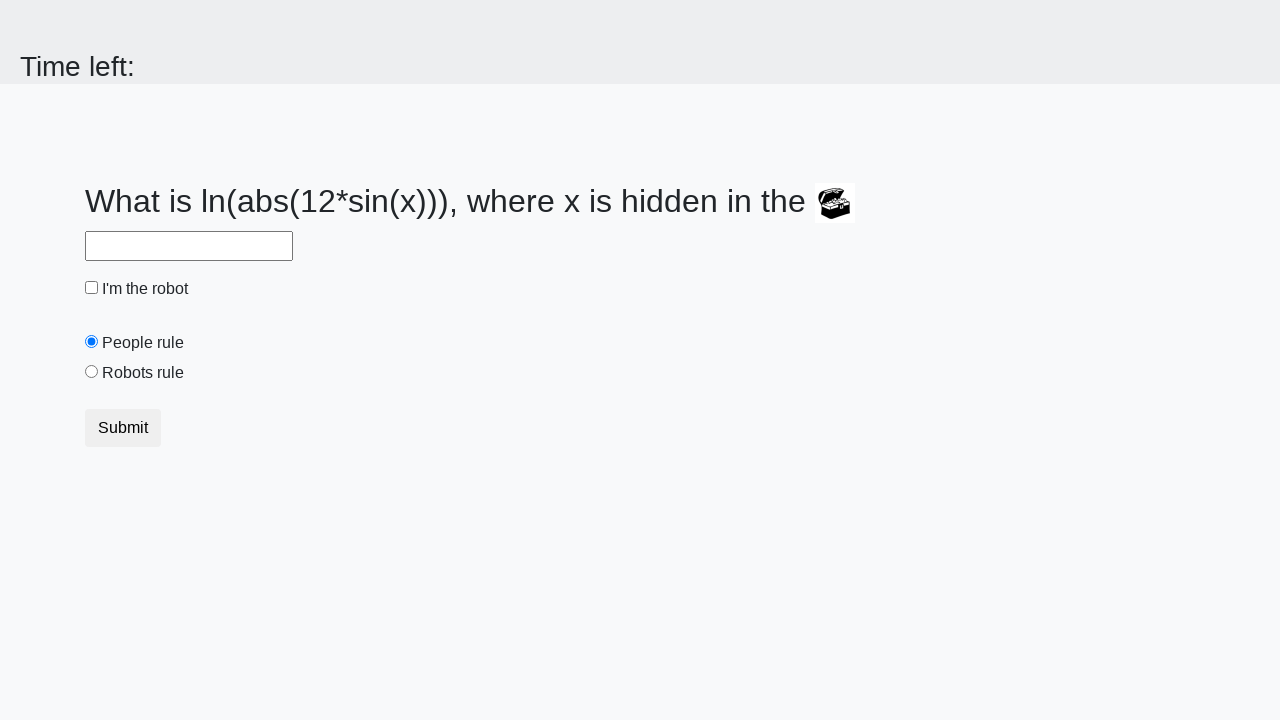

Waited 2 seconds for result to be visible
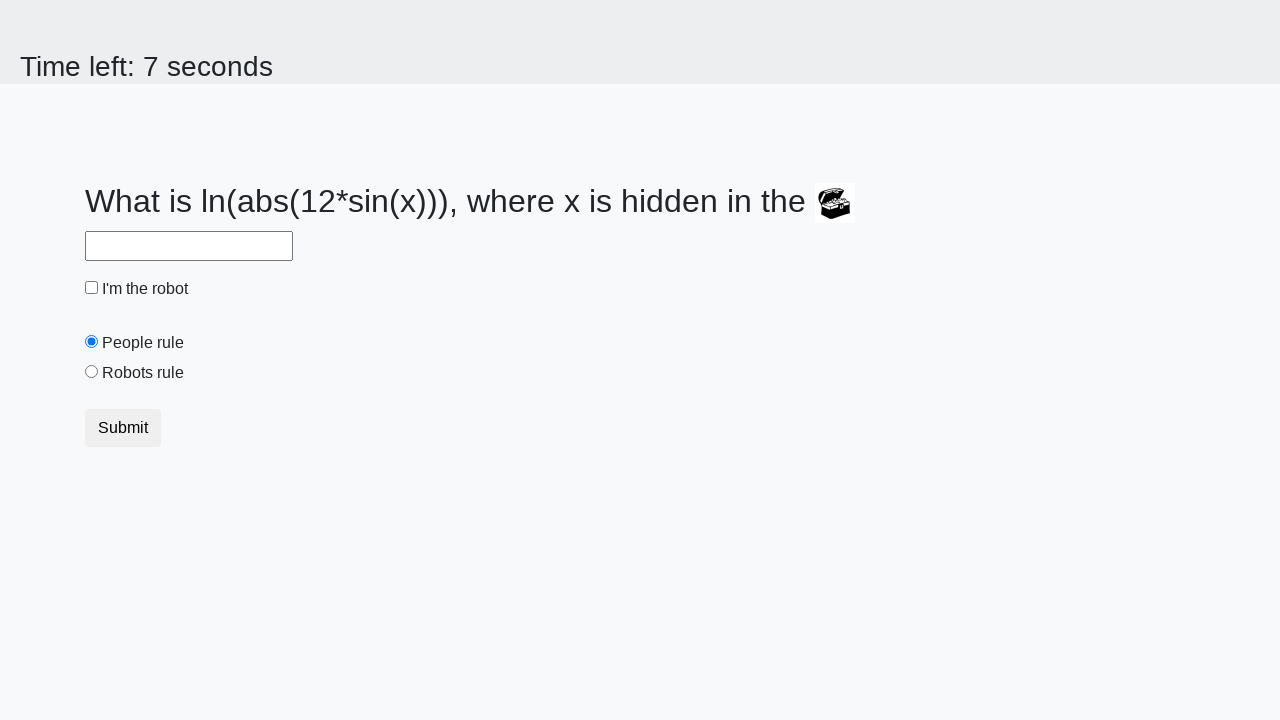

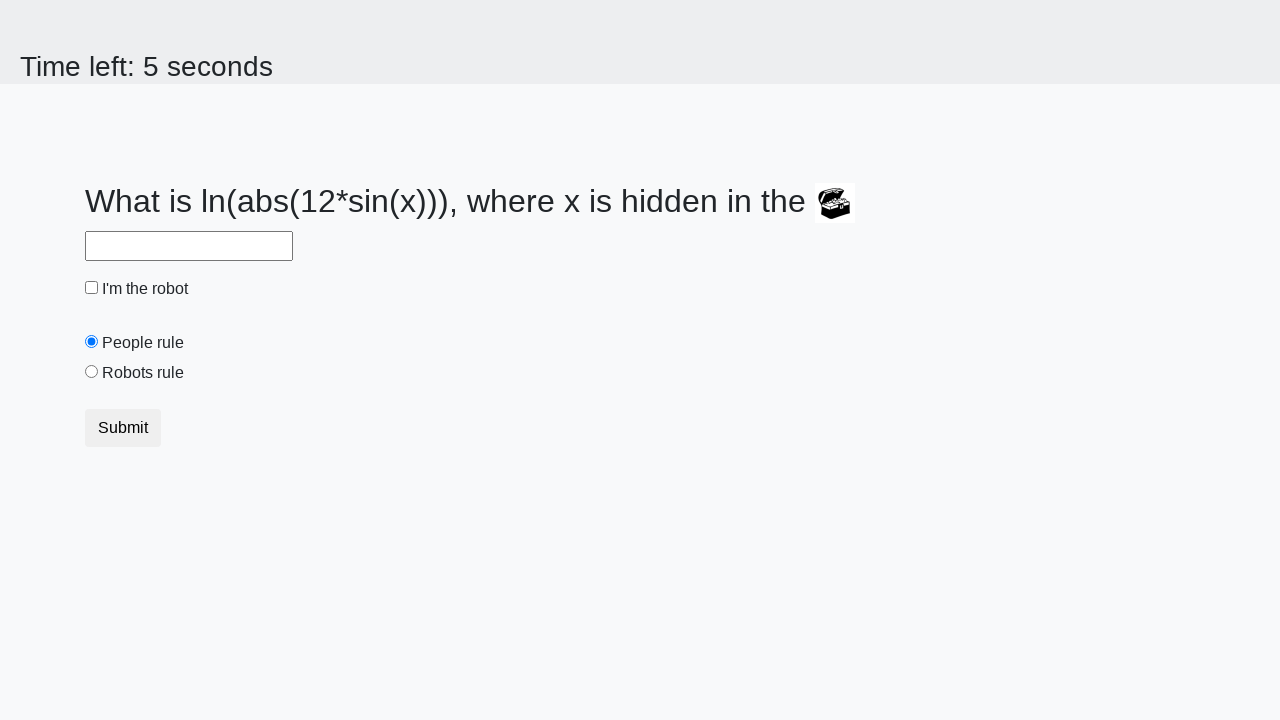